Tests that the "No" radio button is disabled and cannot be selected

Starting URL: https://demoqa.com

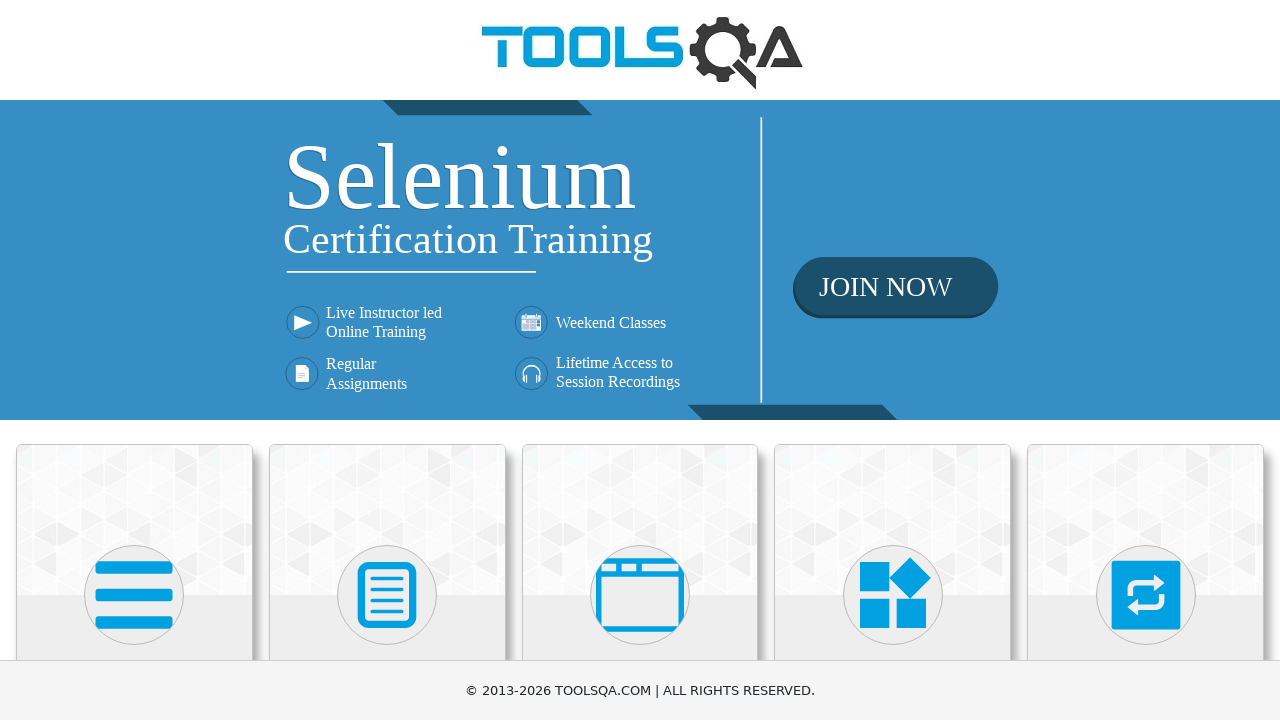

Clicked on 'Elements' card on main page at (134, 360) on text=Elements
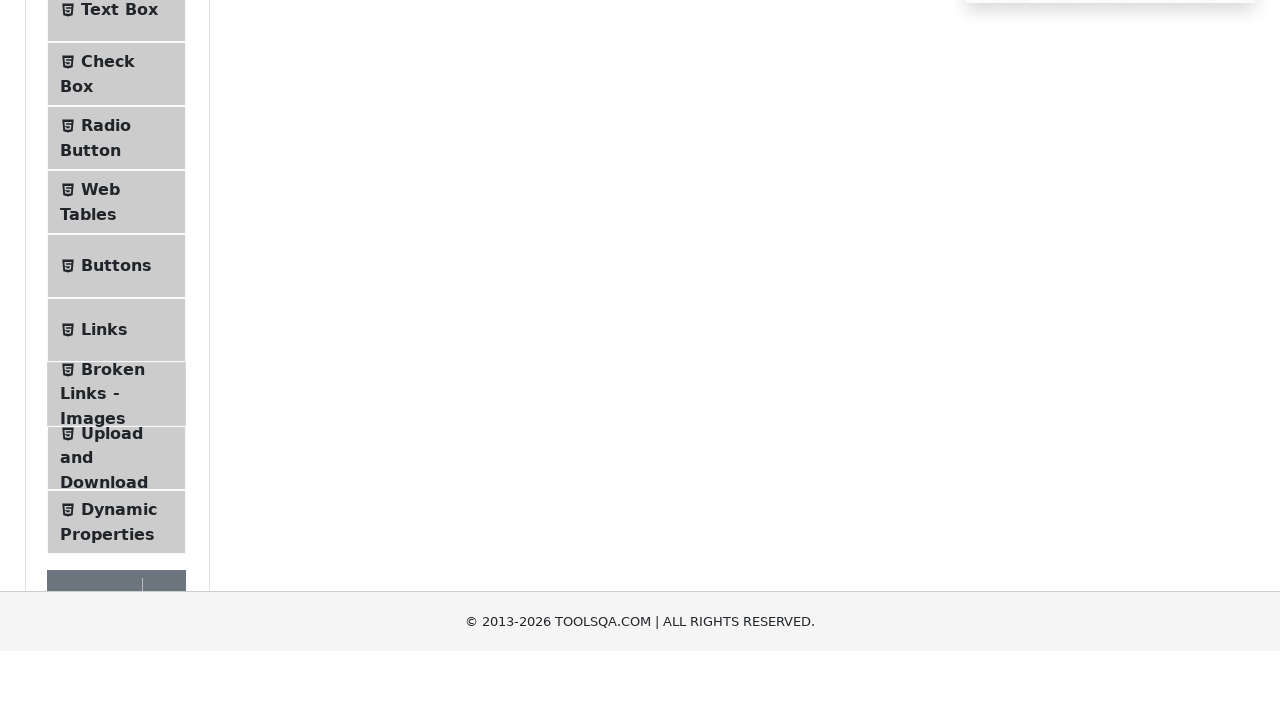

Clicked on 'Radio Button' in the navigation menu at (106, 376) on text=Radio Button
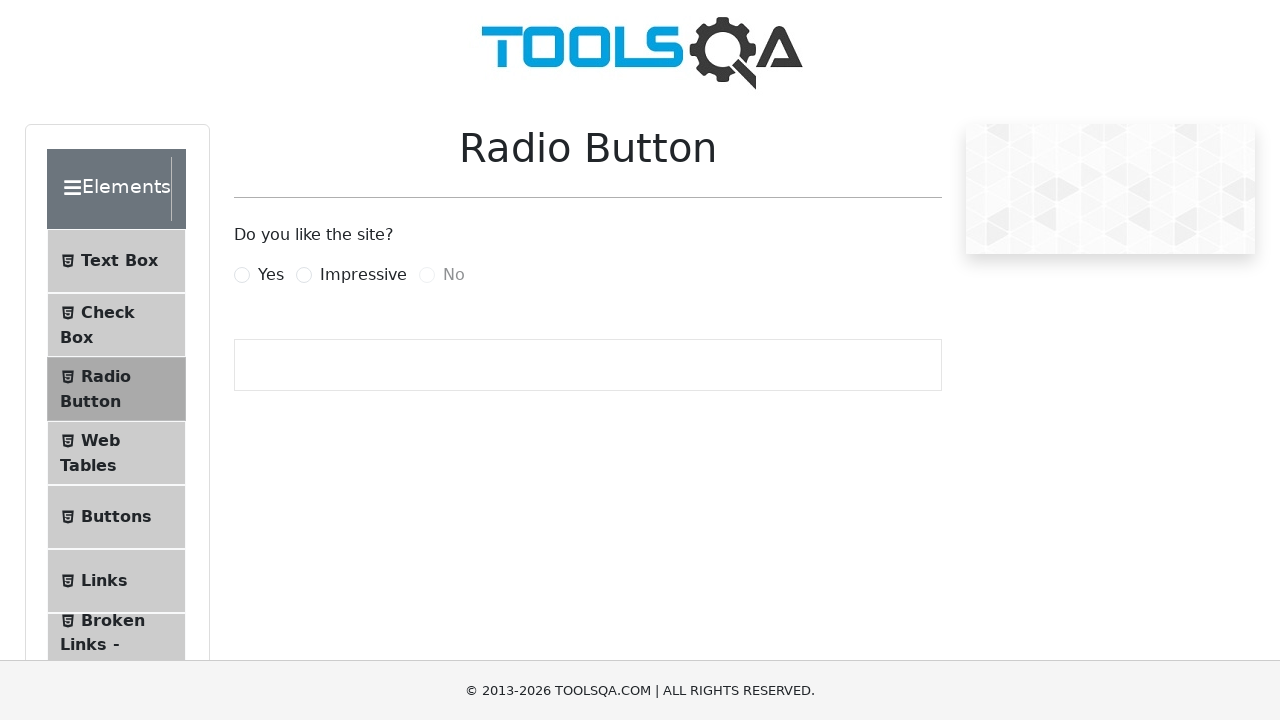

Verified that the 'No' radio button is disabled
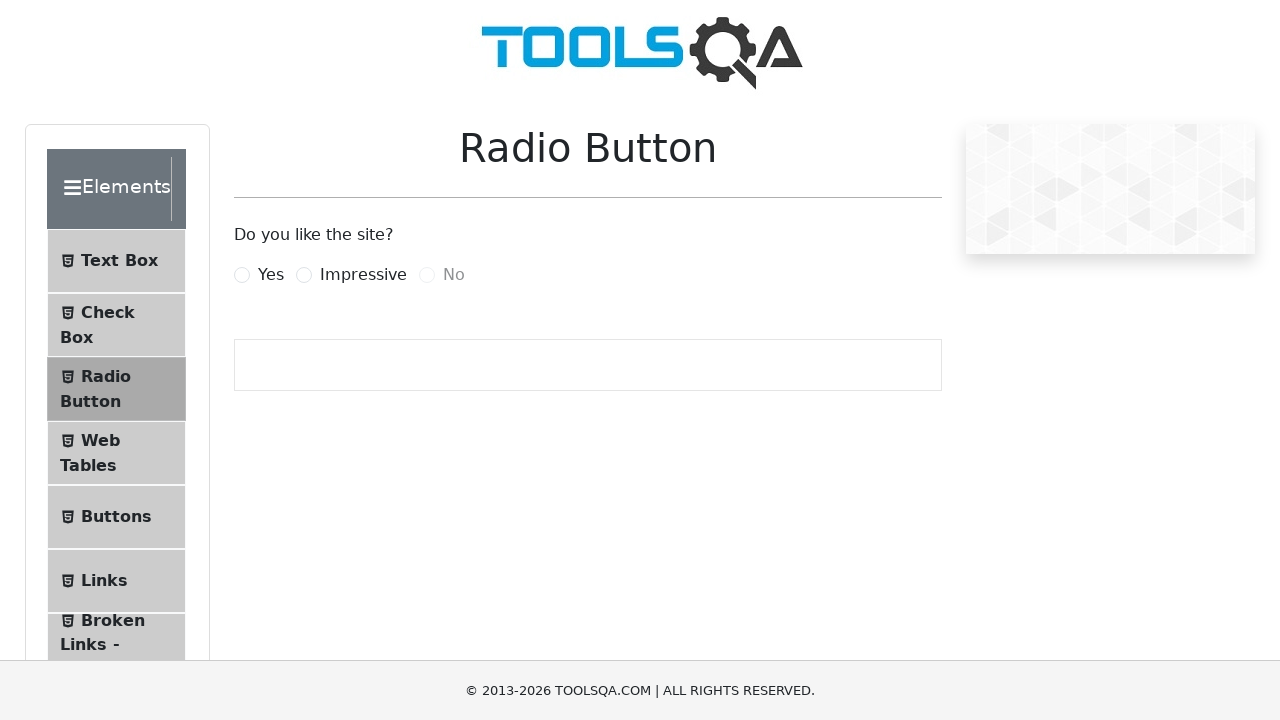

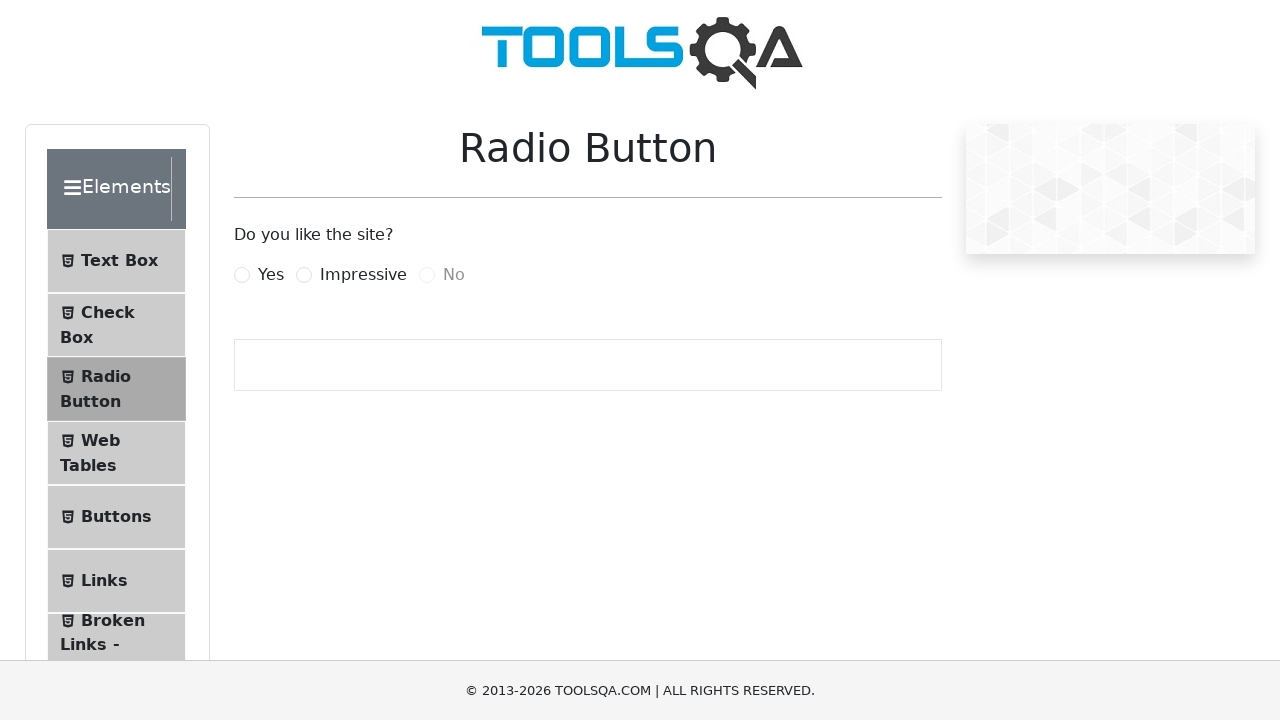